Tests e-commerce cart functionality by verifying the page title, clicking on a product to add it to cart, and confirming the cart opens with the correct product displayed.

Starting URL: https://bstackdemo.com/

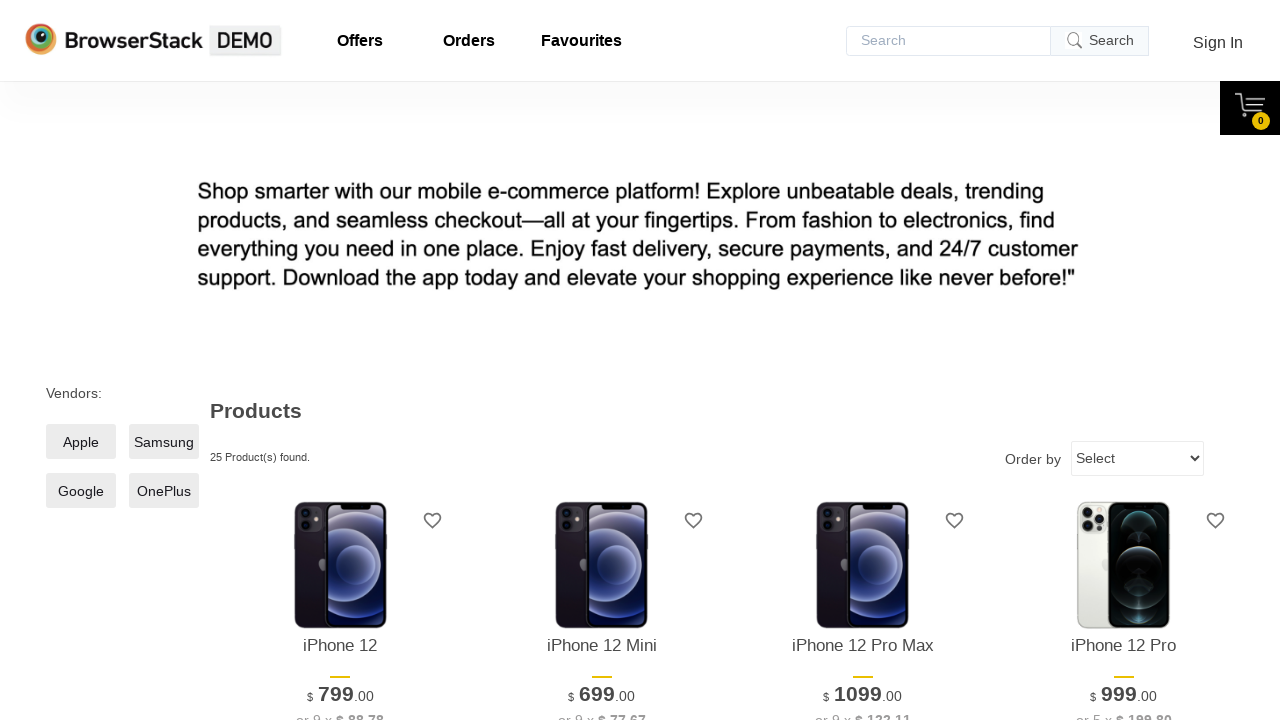

Verified page title is 'StackDemo'
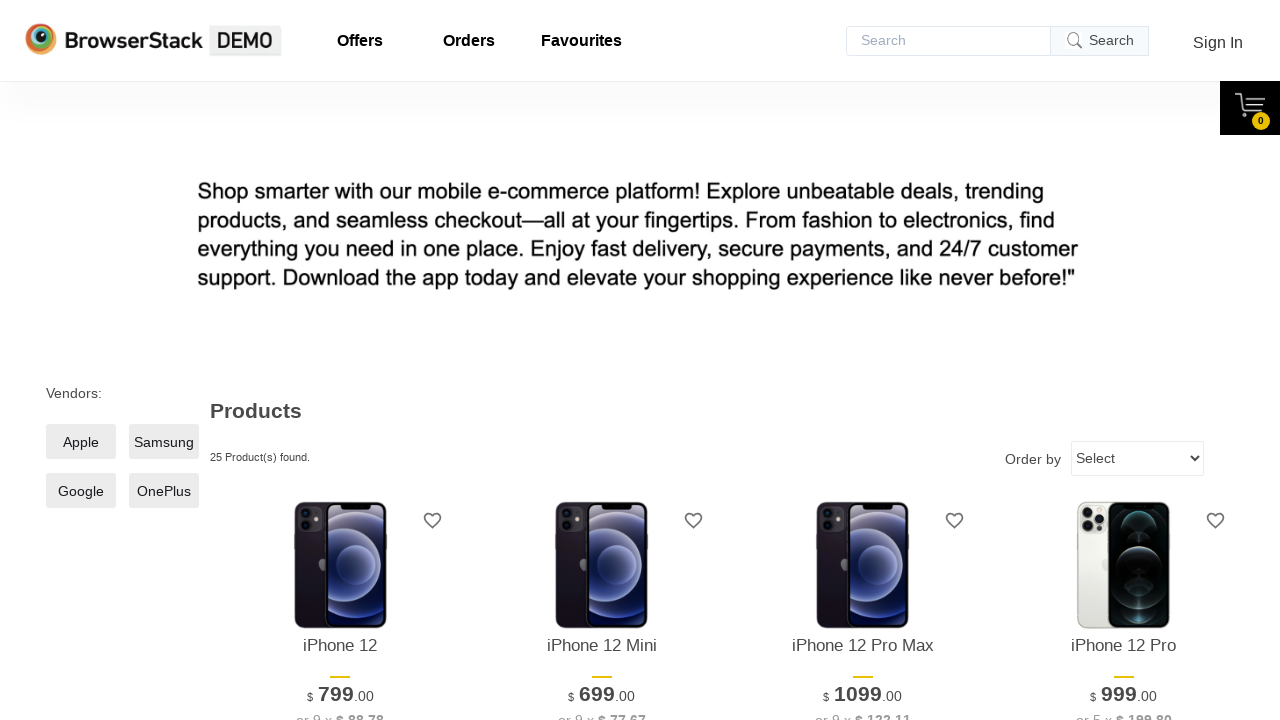

Retrieved product name from first product on page
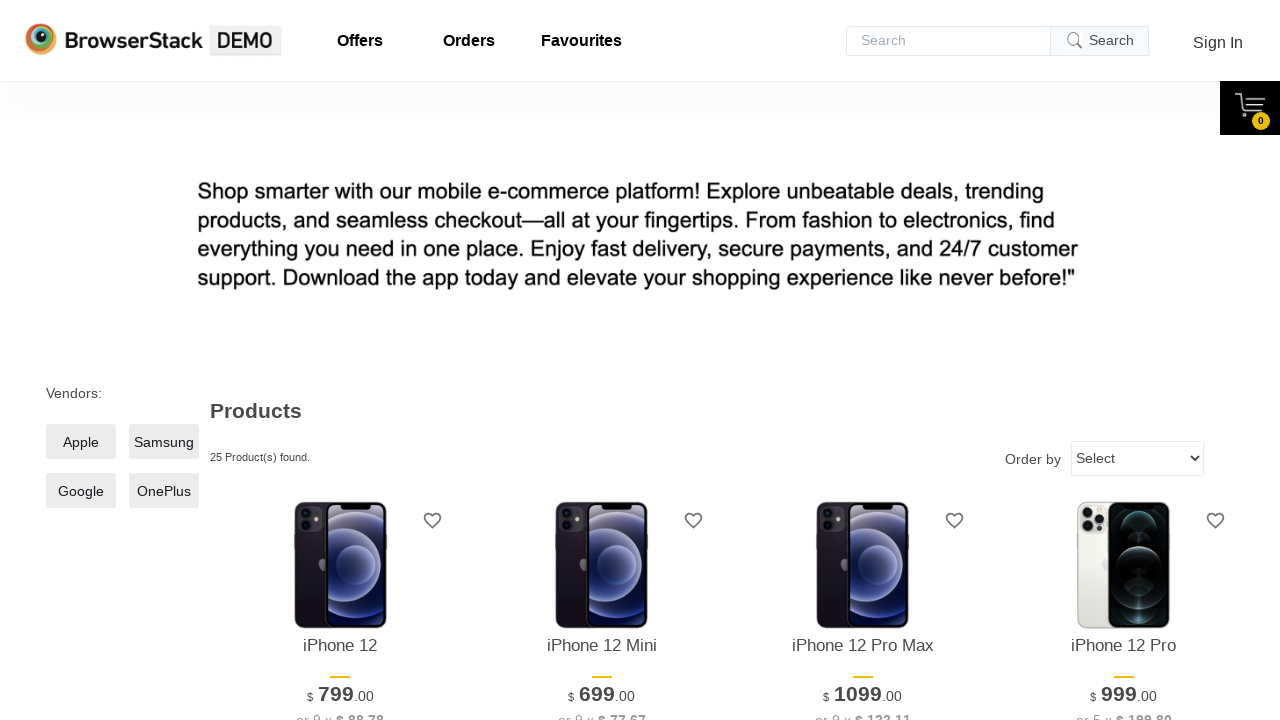

Clicked add to cart button for first product at (340, 361) on xpath=//*[@id='1']/div[4]
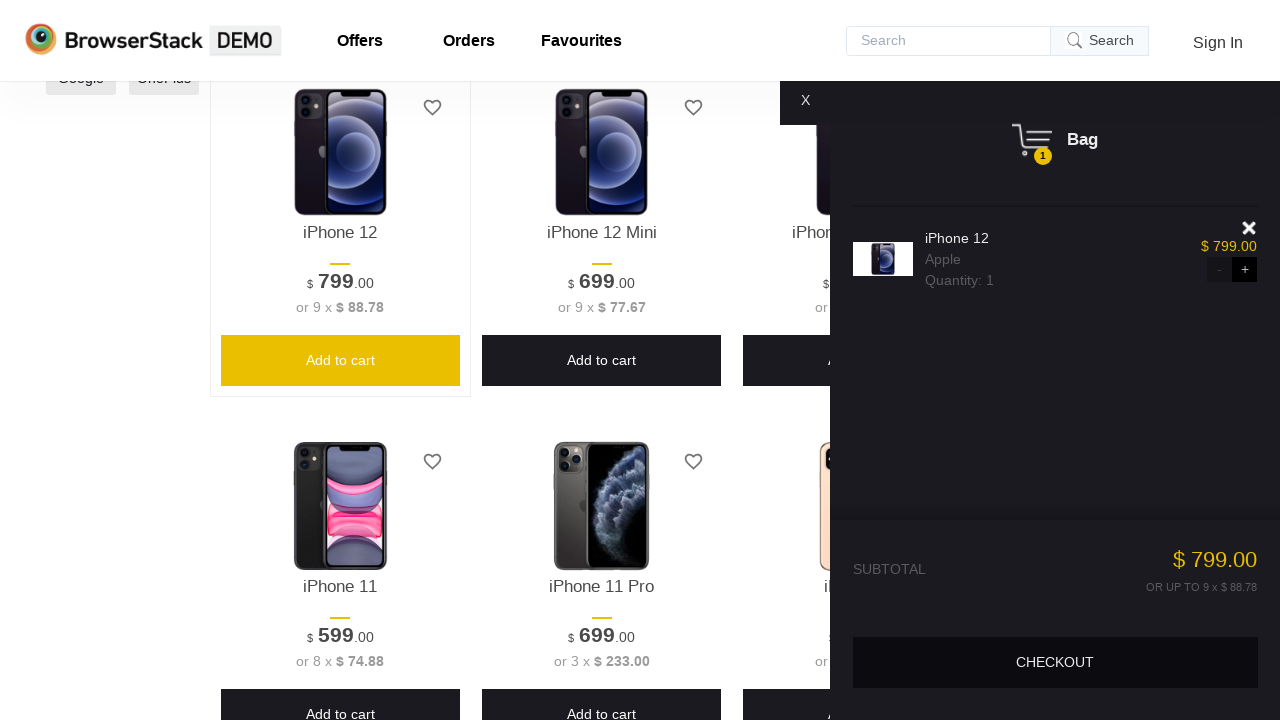

Waited for cart content to become visible
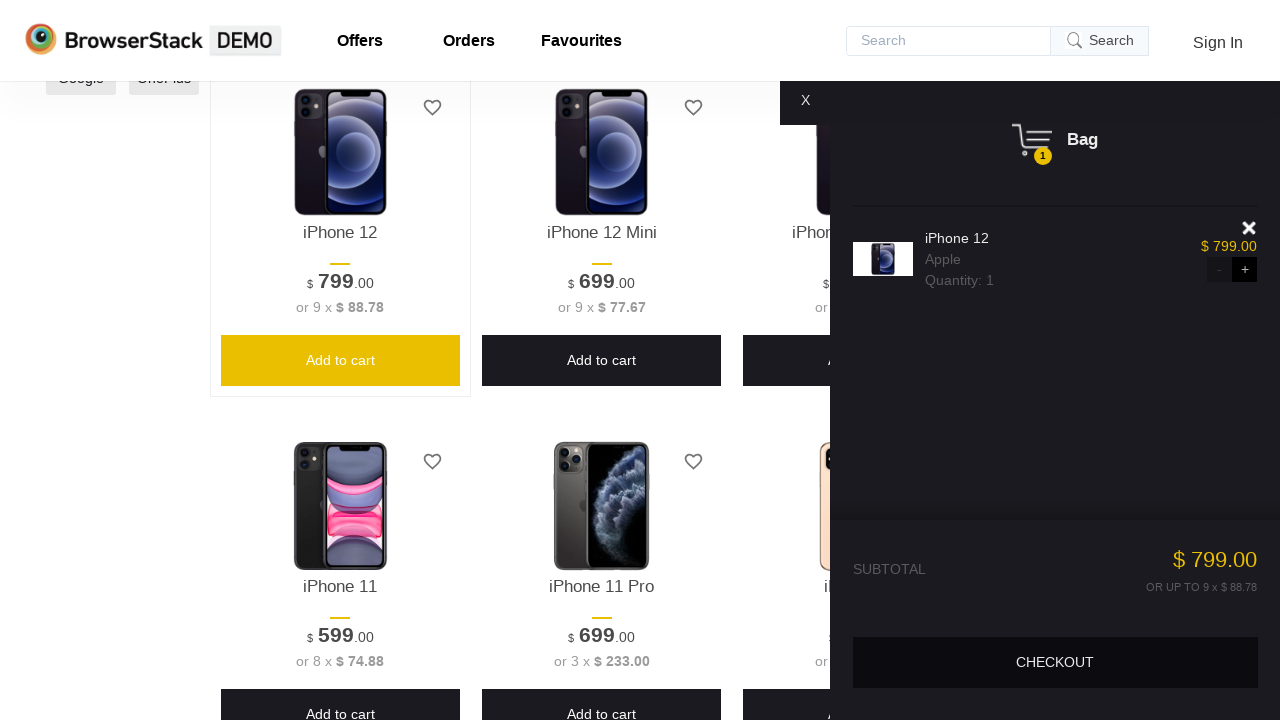

Verified cart content is visible
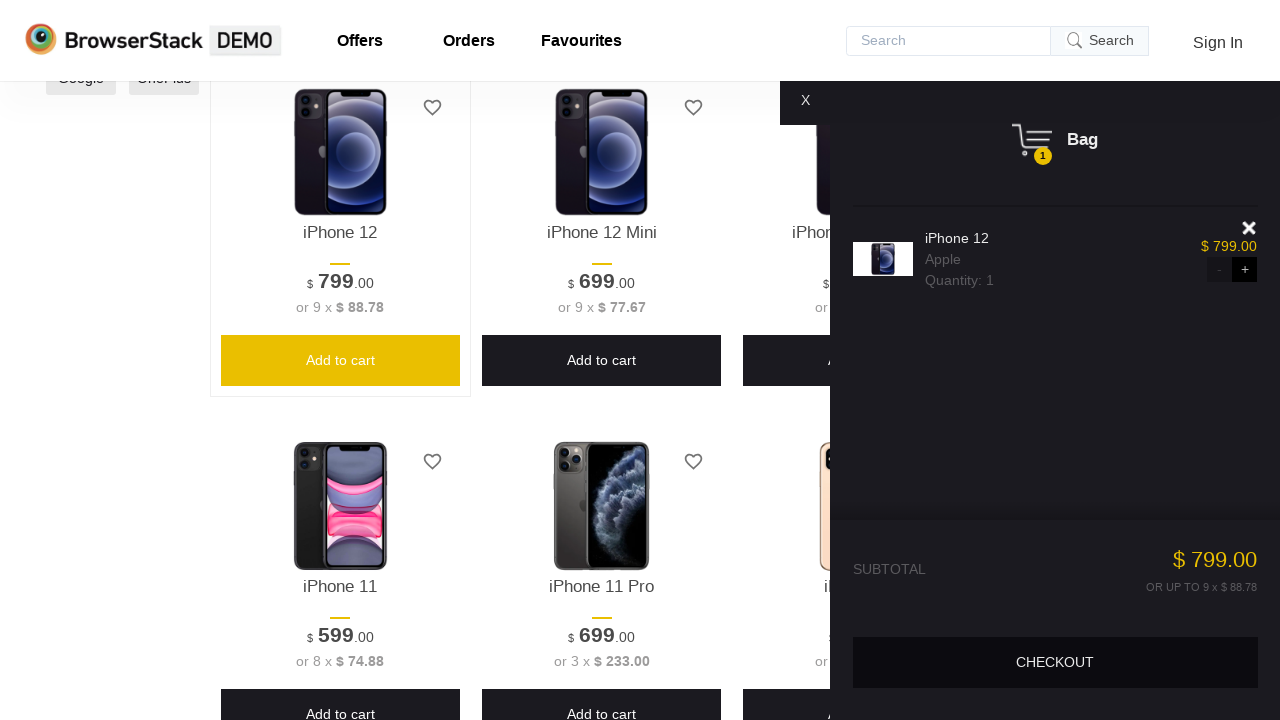

Retrieved product name from cart
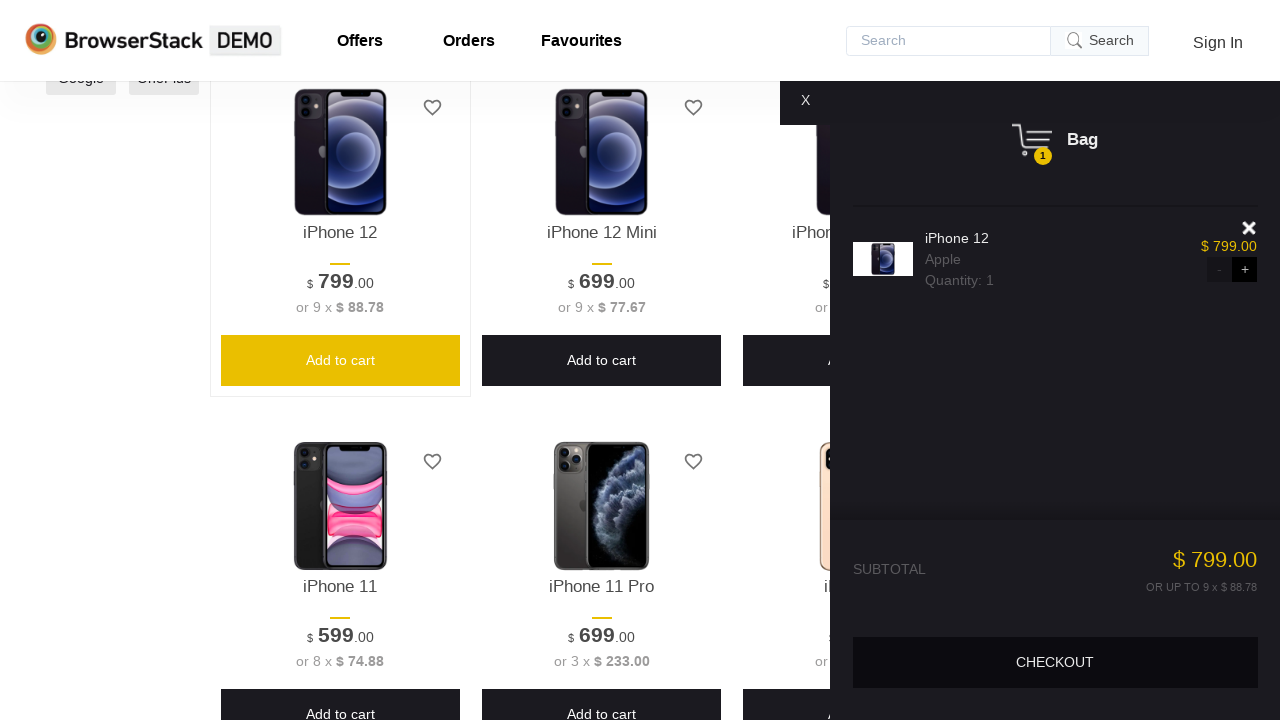

Verified product in cart matches product on page
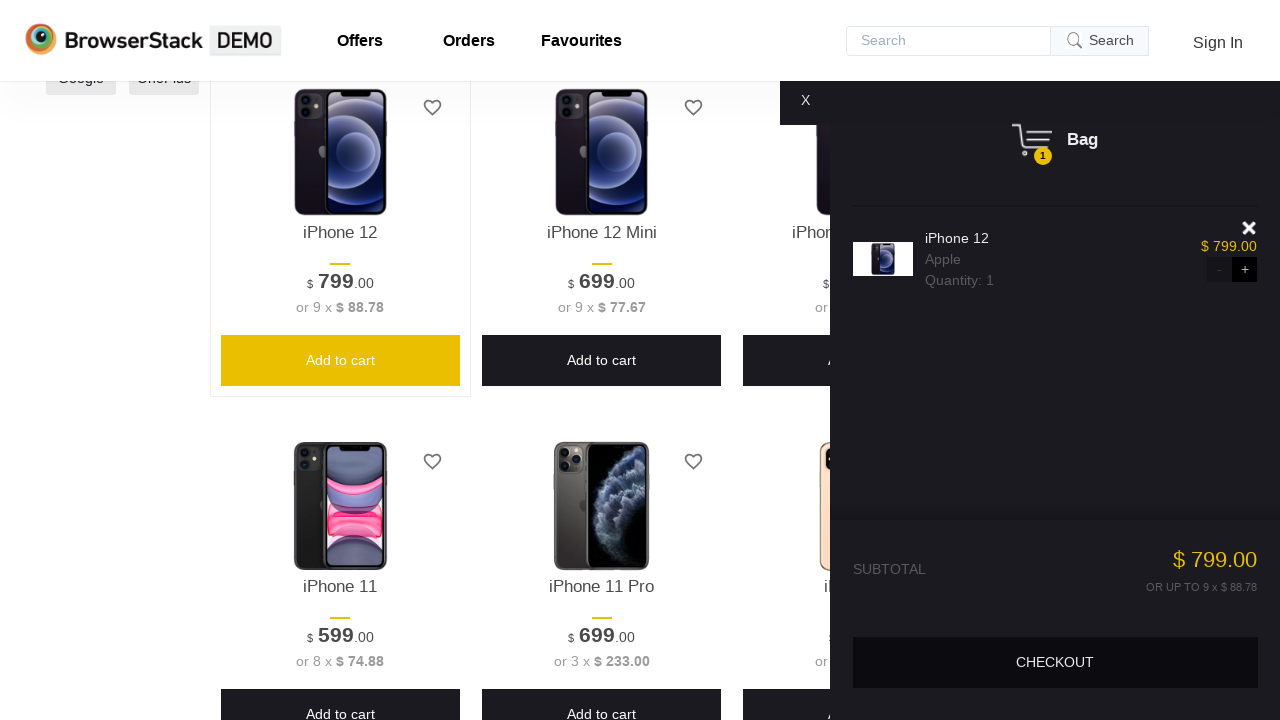

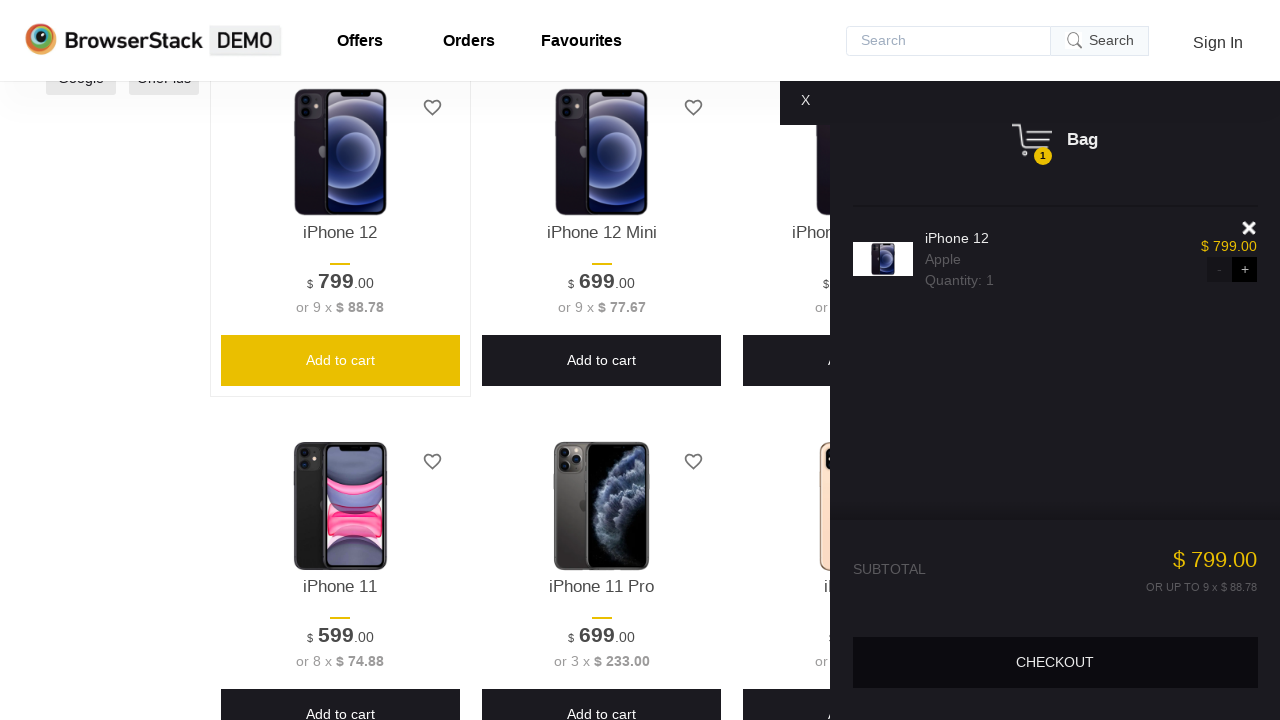